Tests drag and drop functionality by dragging an element and dropping it onto a target element within an iframe

Starting URL: https://jqueryui.com/droppable/

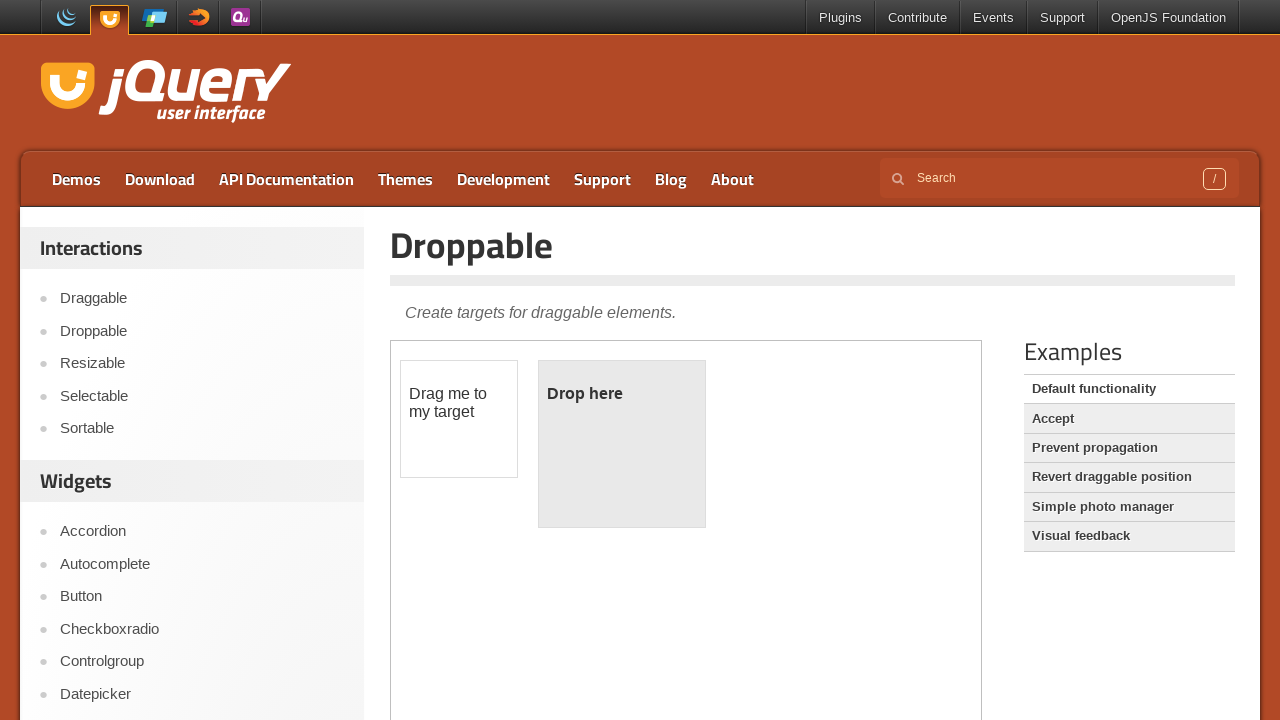

Located and switched to iframe containing drag and drop demo
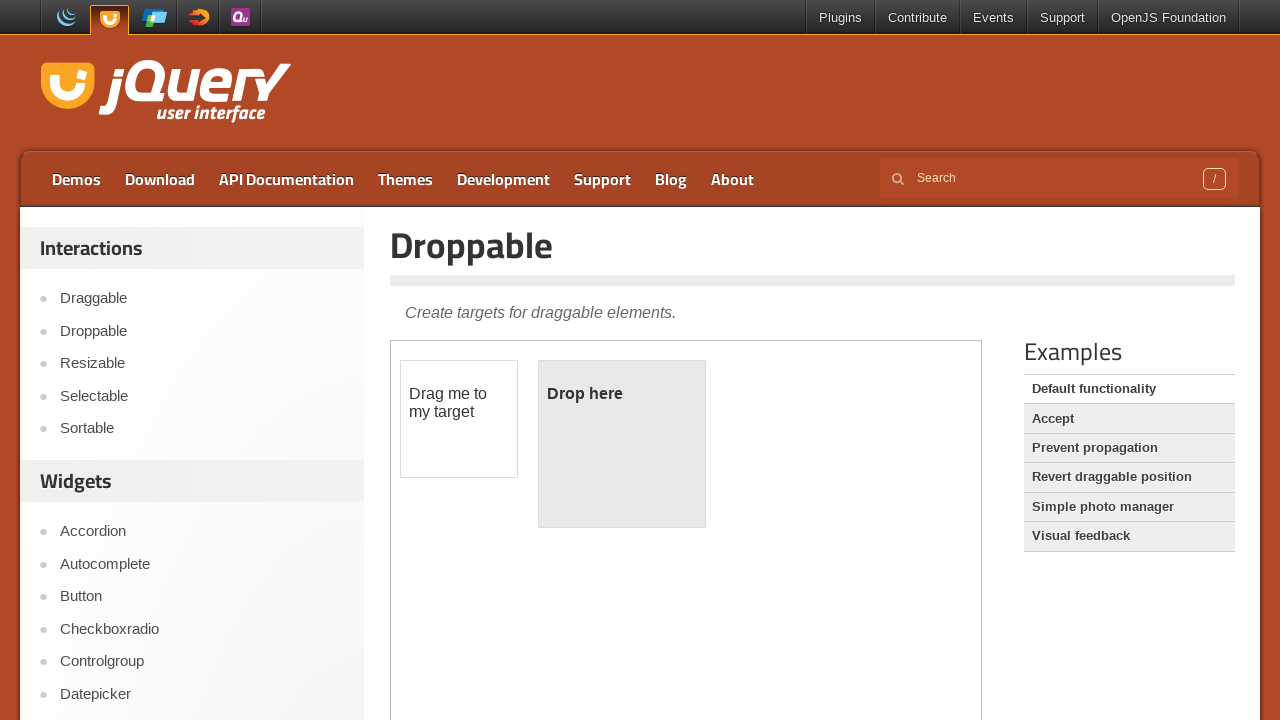

Located draggable element with id 'draggable'
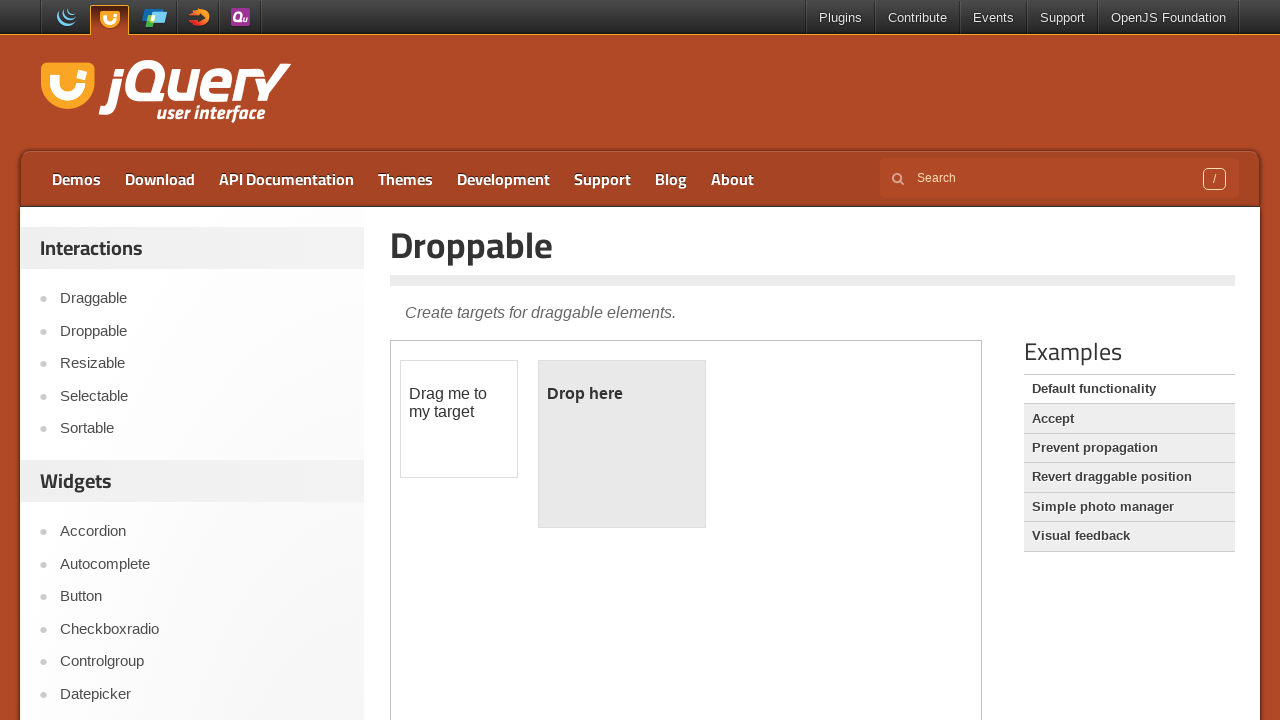

Located droppable target element with id 'droppable'
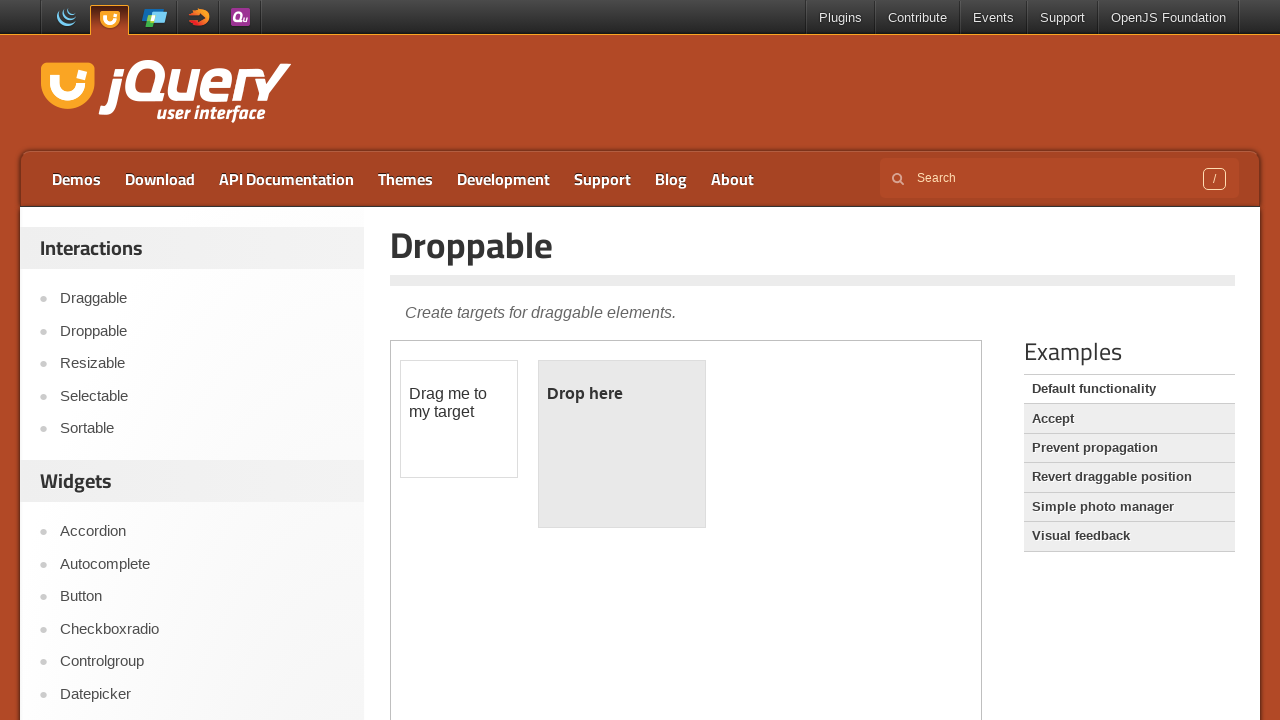

Dragged draggable element onto droppable target element at (622, 444)
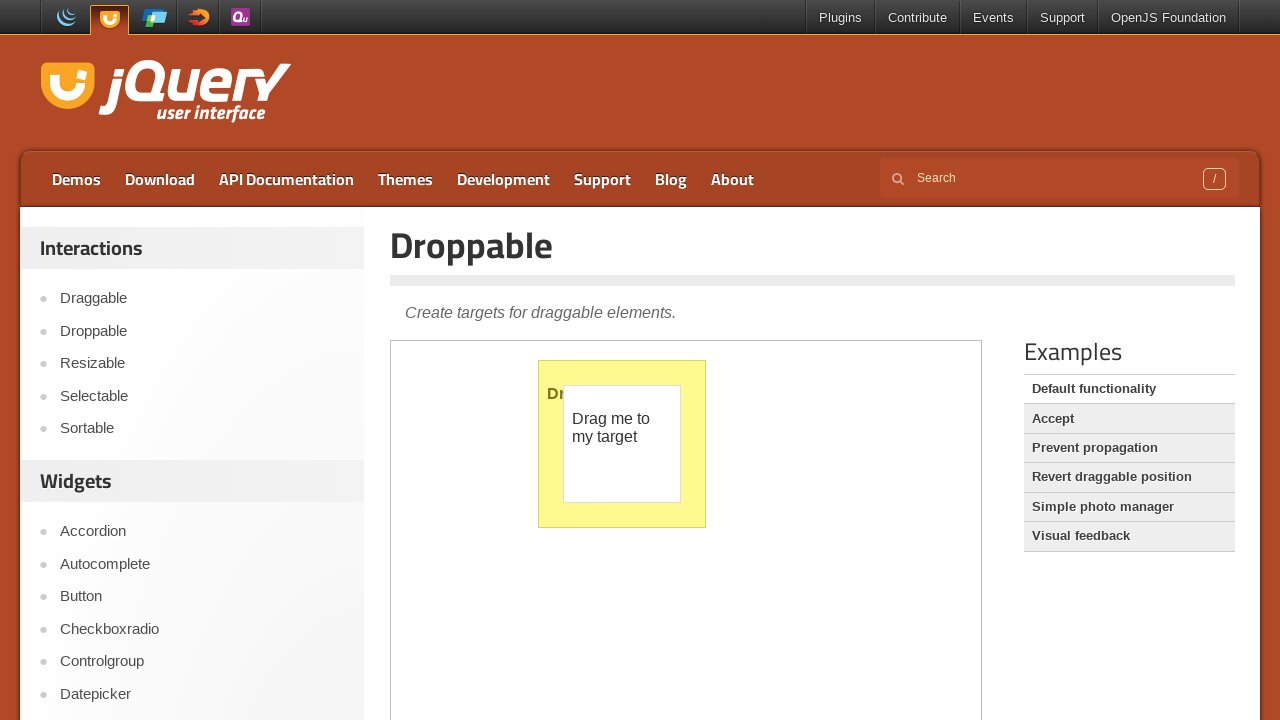

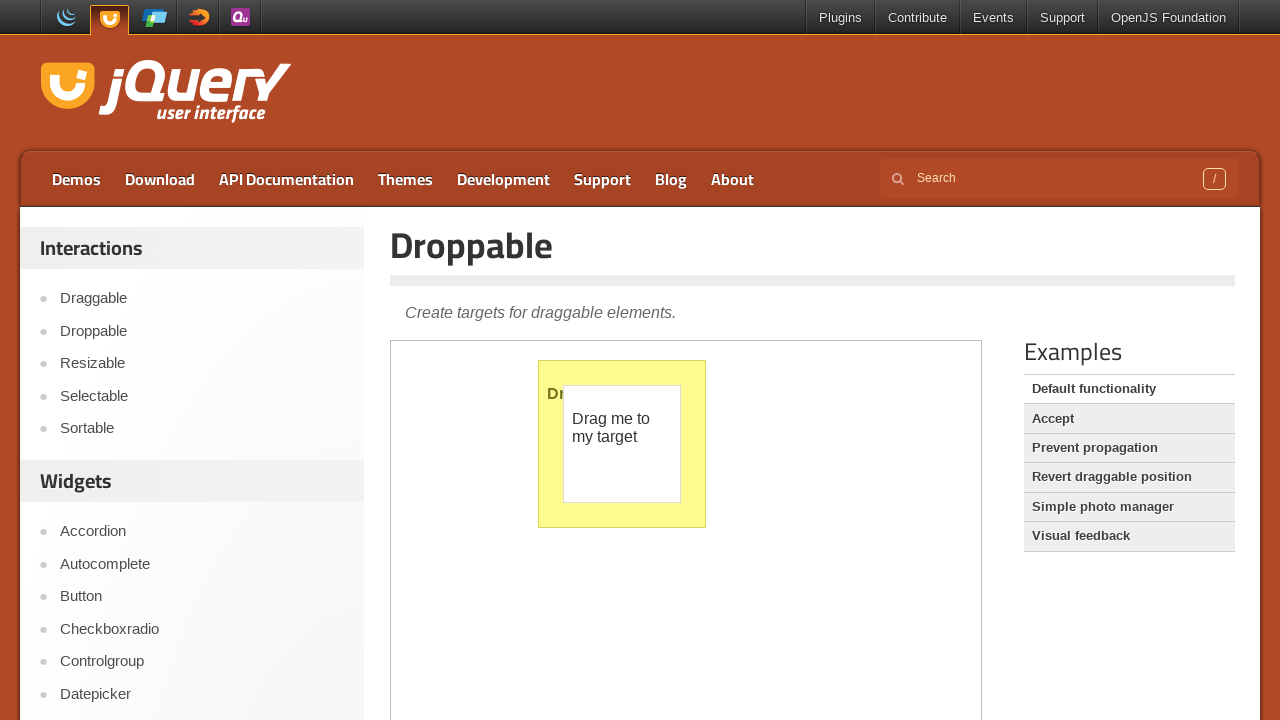